Tests highlighting an element on a page by finding an element and temporarily changing its border style to a red dashed line using JavaScript execution, then reverting the style after 3 seconds.

Starting URL: http://the-internet.herokuapp.com/large

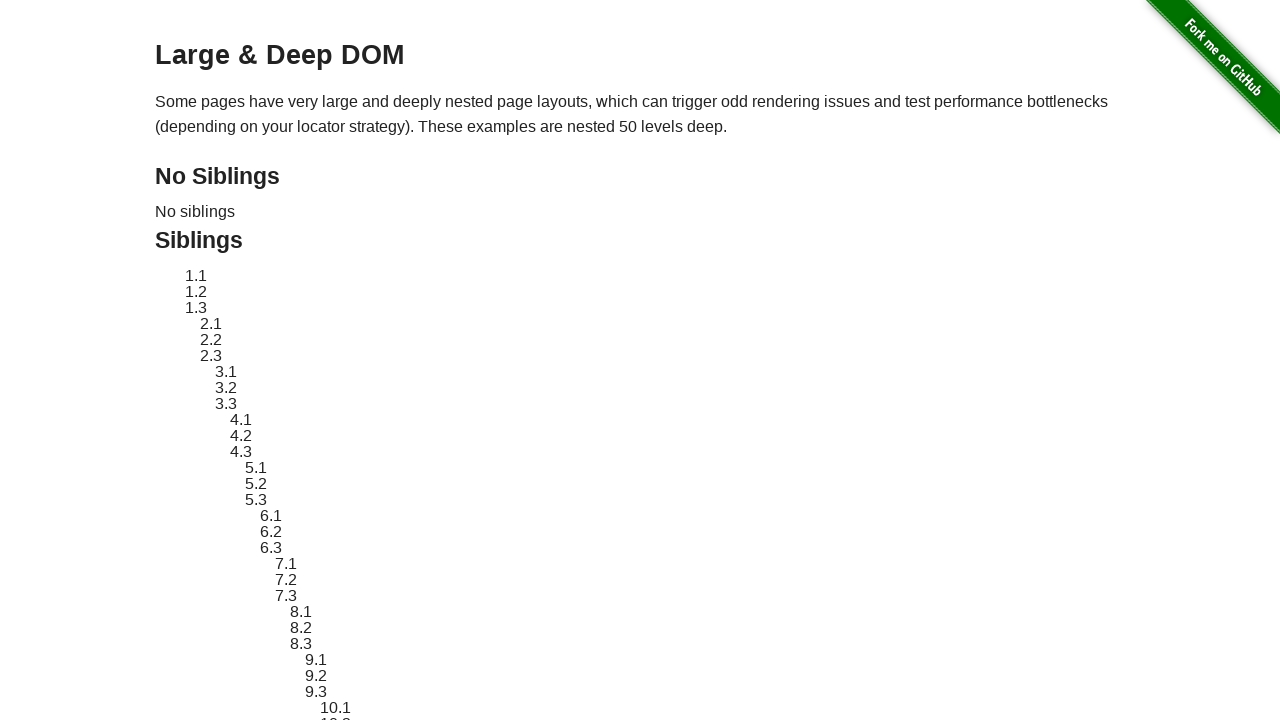

Located target element with ID sibling-2.3
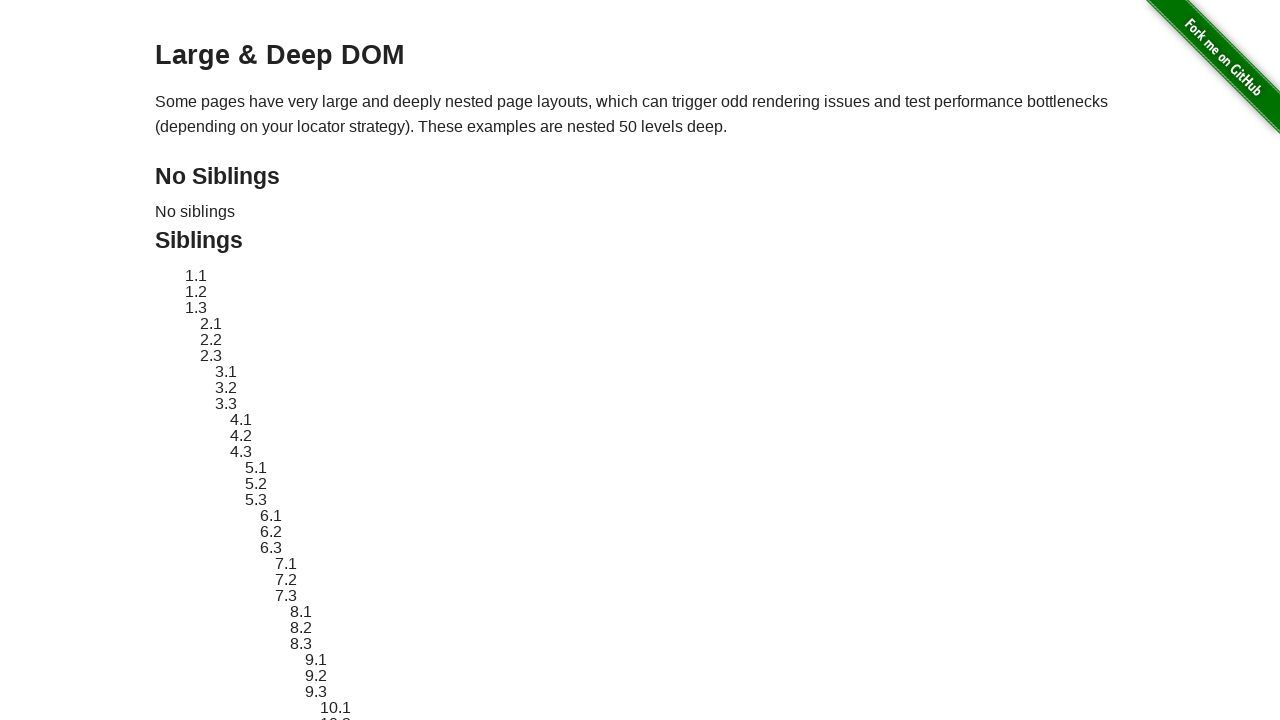

Target element became visible
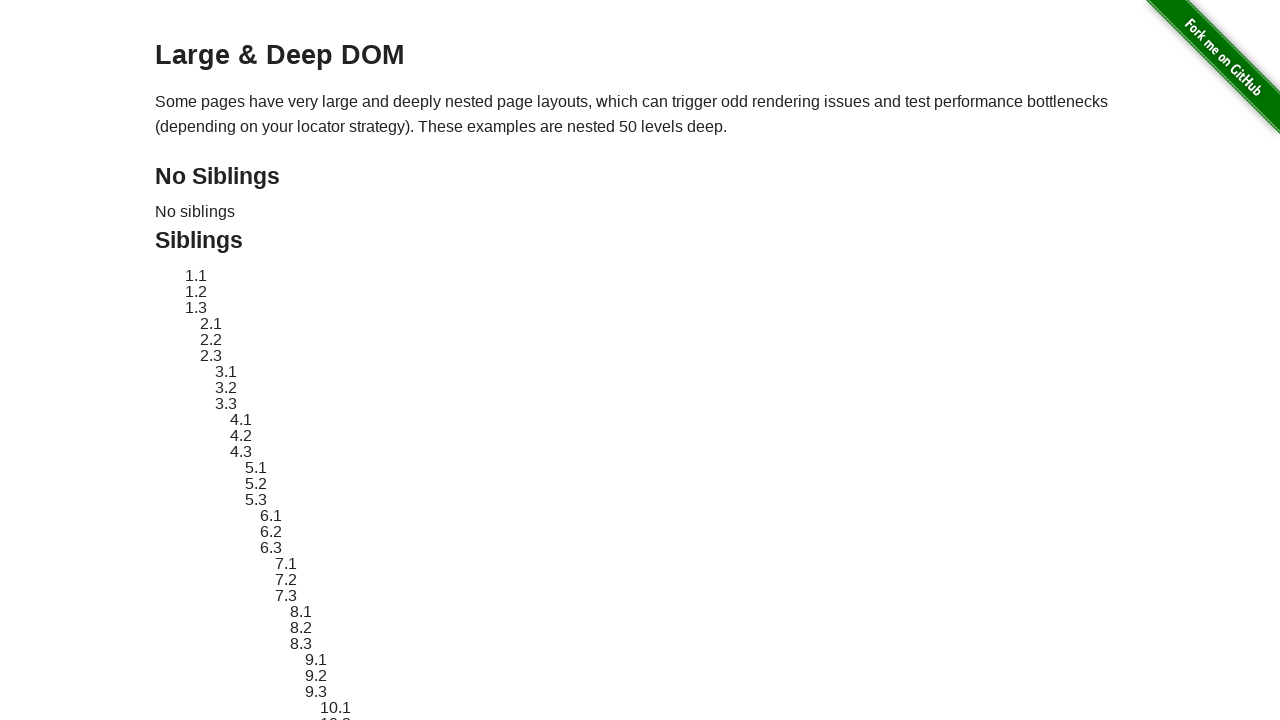

Retrieved original style attribute from target element
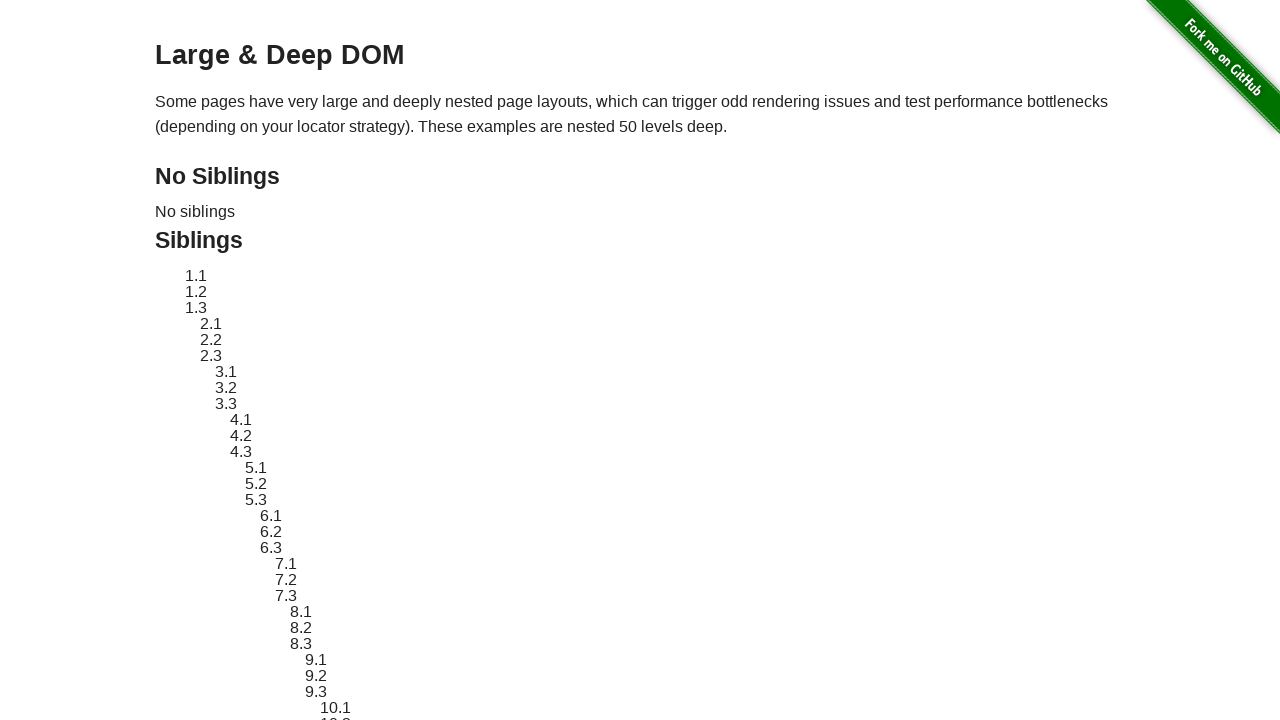

Applied red dashed border highlight to target element via JavaScript
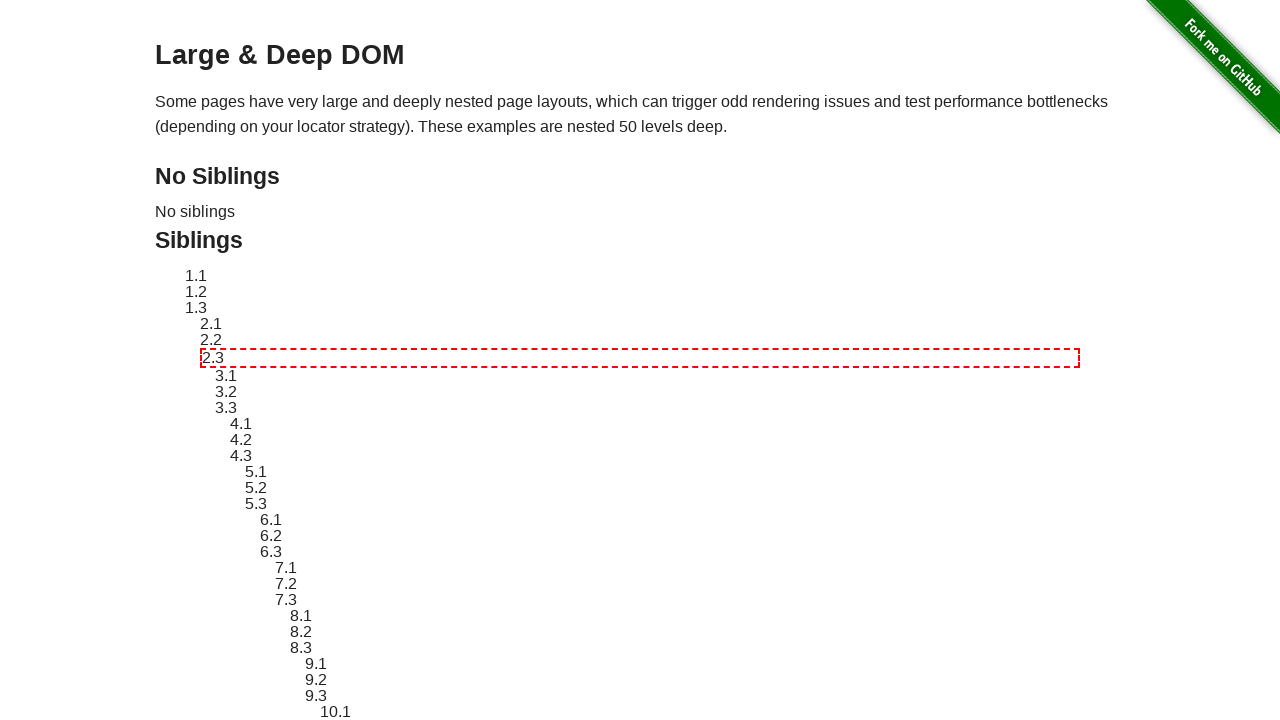

Waited 3 seconds to observe the highlighted element
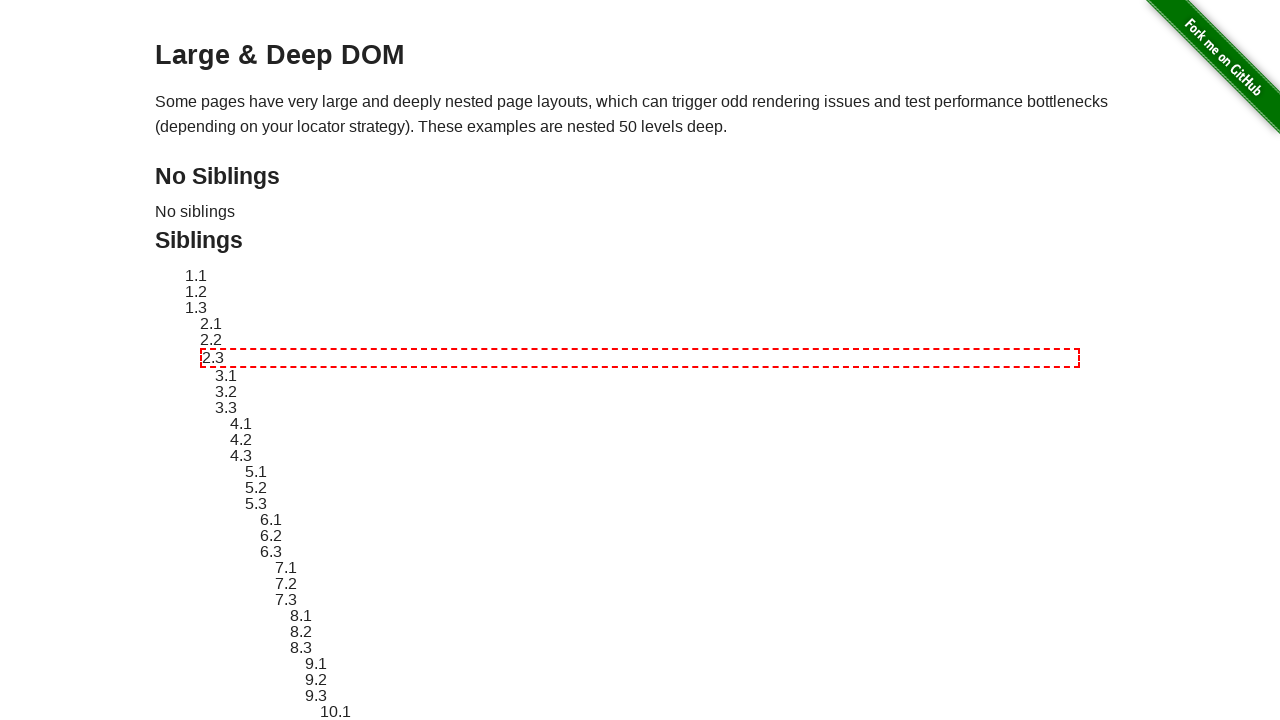

Reverted target element style back to original
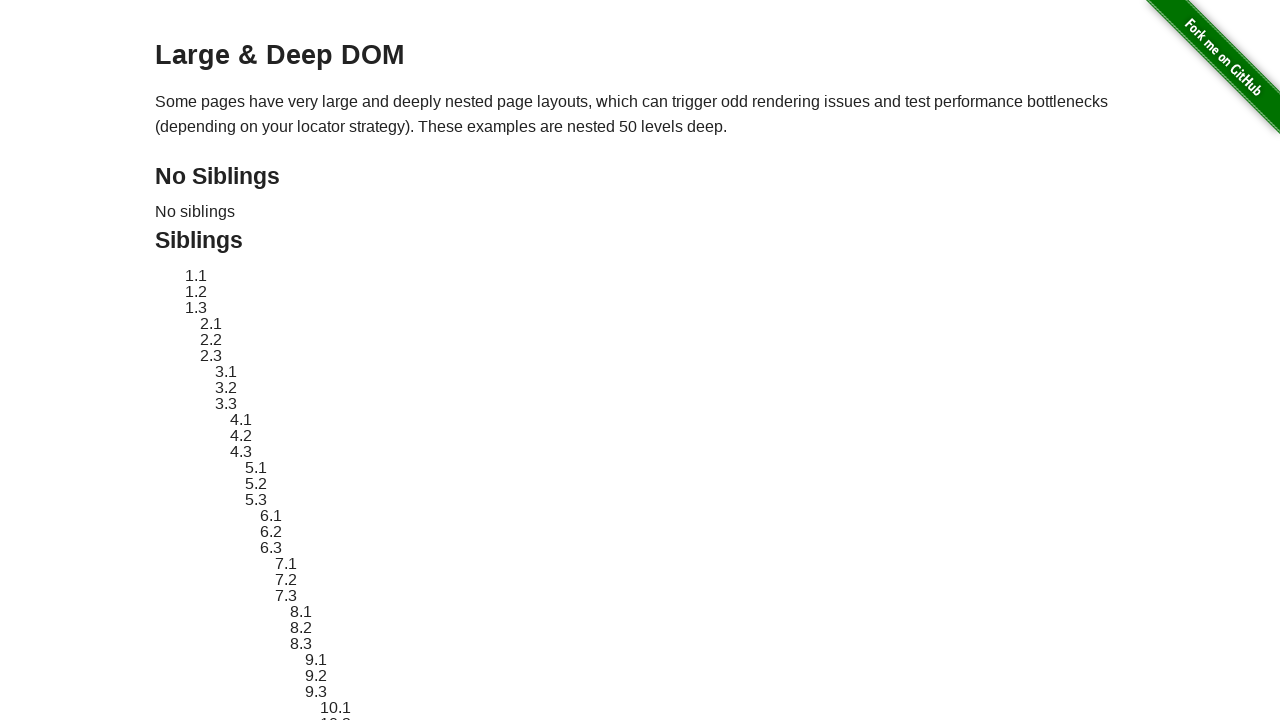

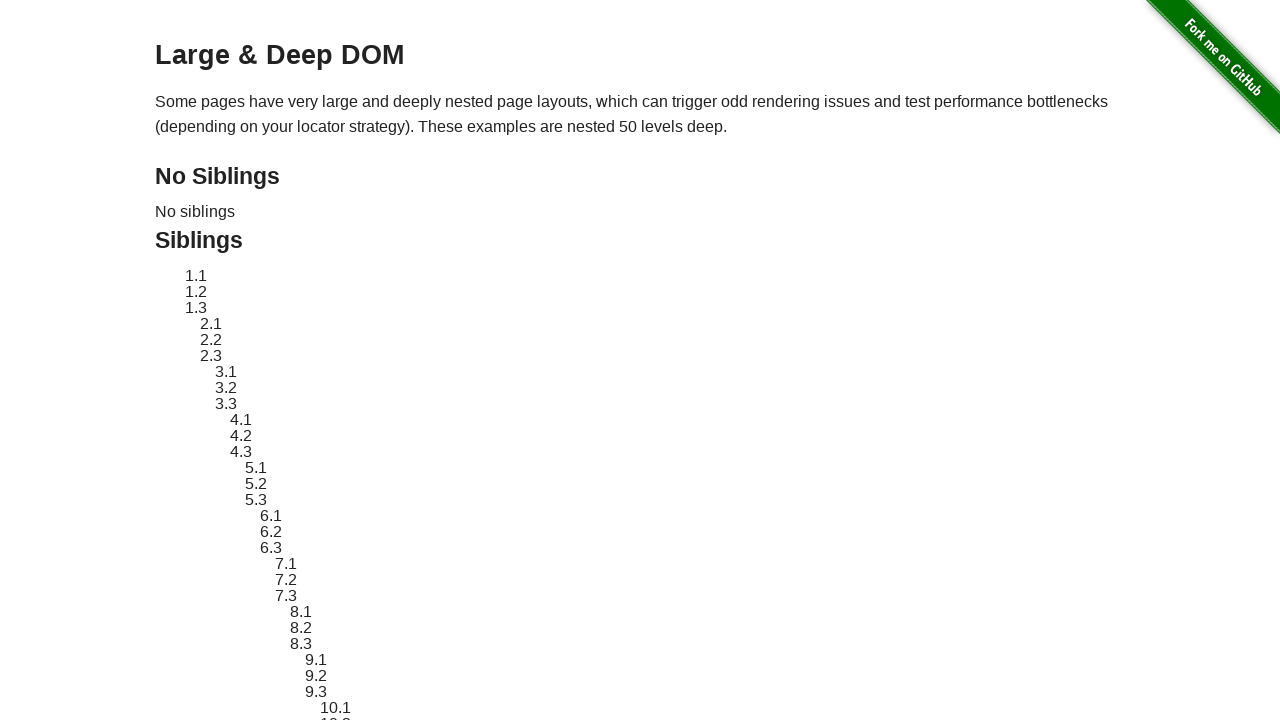